Tests the calculator by adding 4 and 6 and verifying the result displays 10

Starting URL: http://juliemr.github.io/protractor-demo/

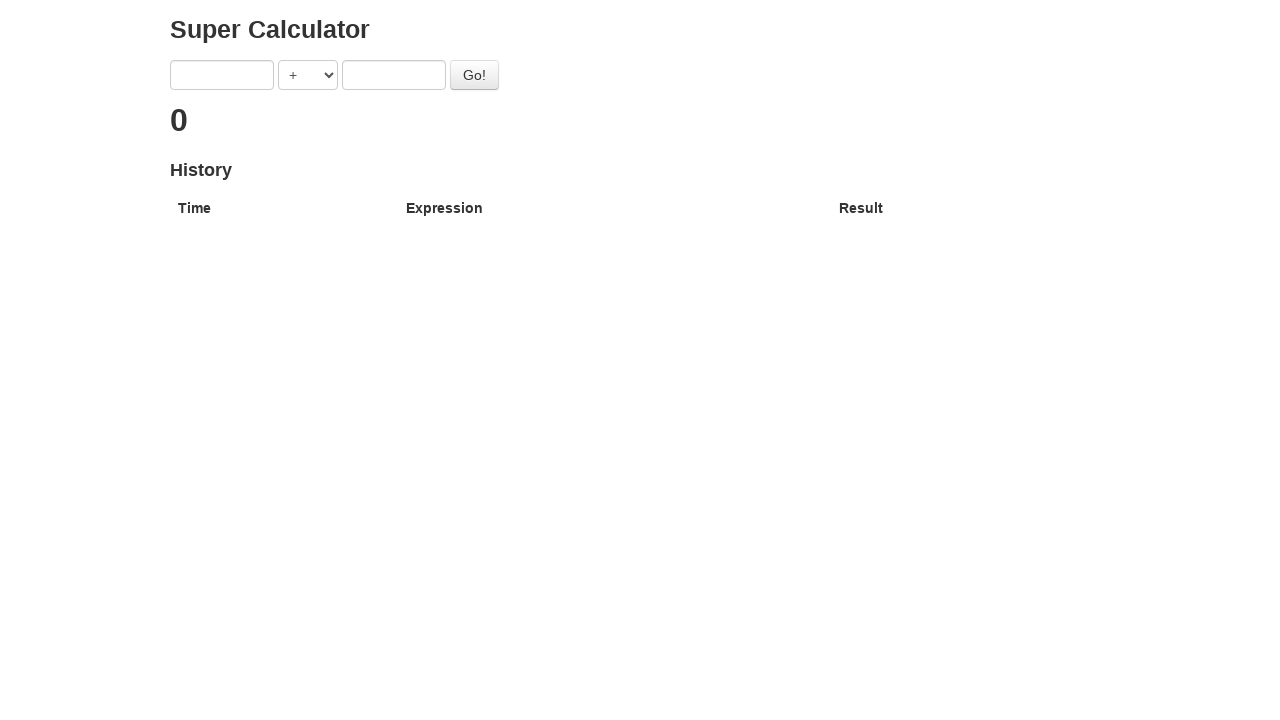

Entered 4 in the first input field on input[ng-model='first']
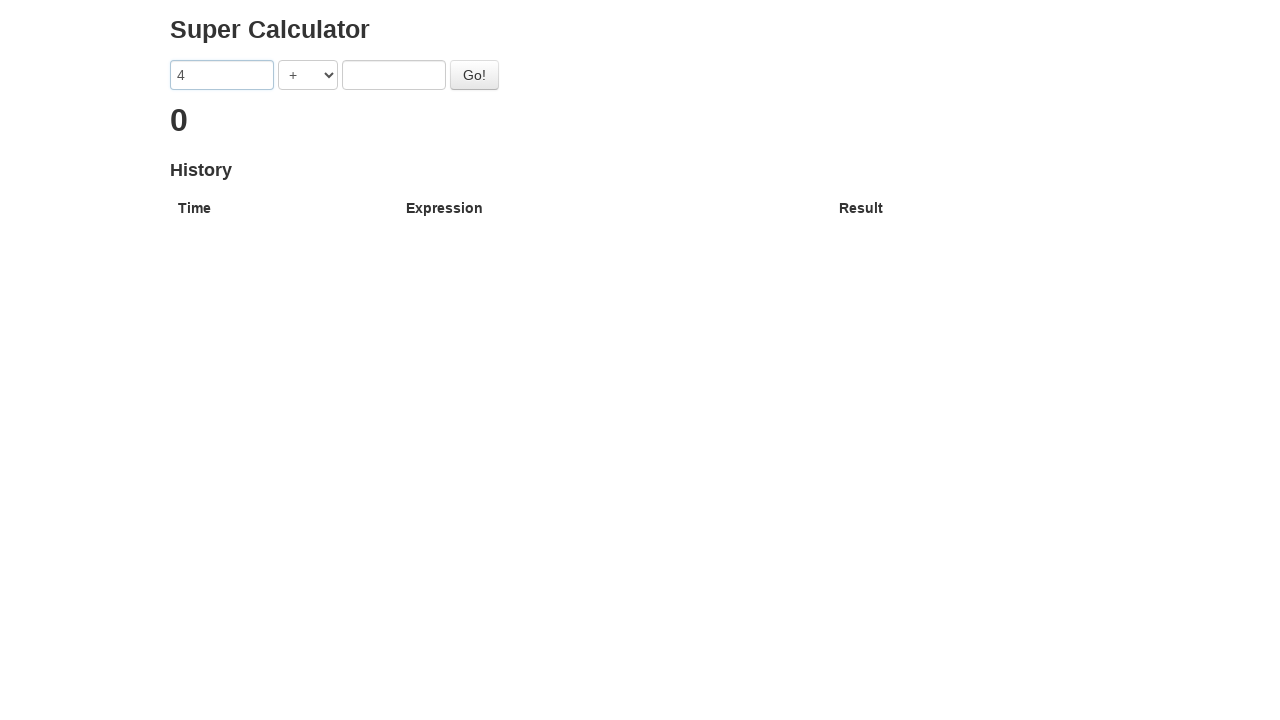

Entered 6 in the second input field on input[ng-model='second']
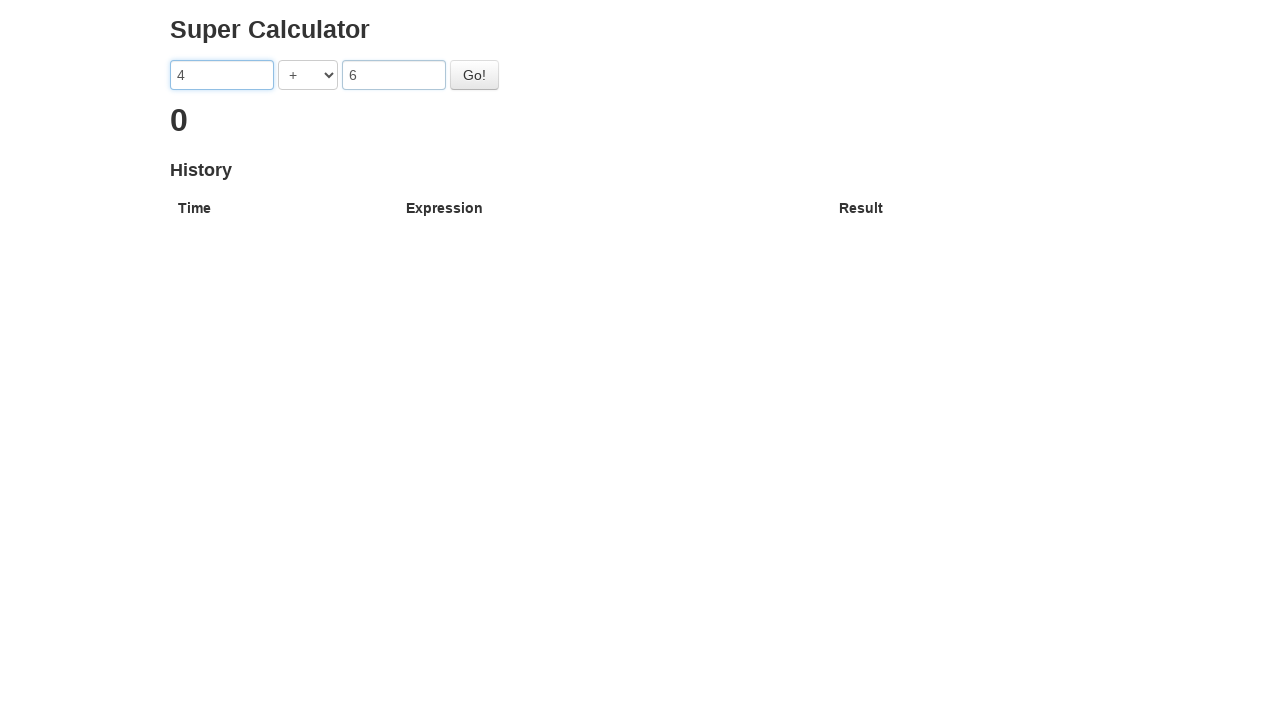

Clicked the Go button to calculate the sum at (474, 75) on #gobutton
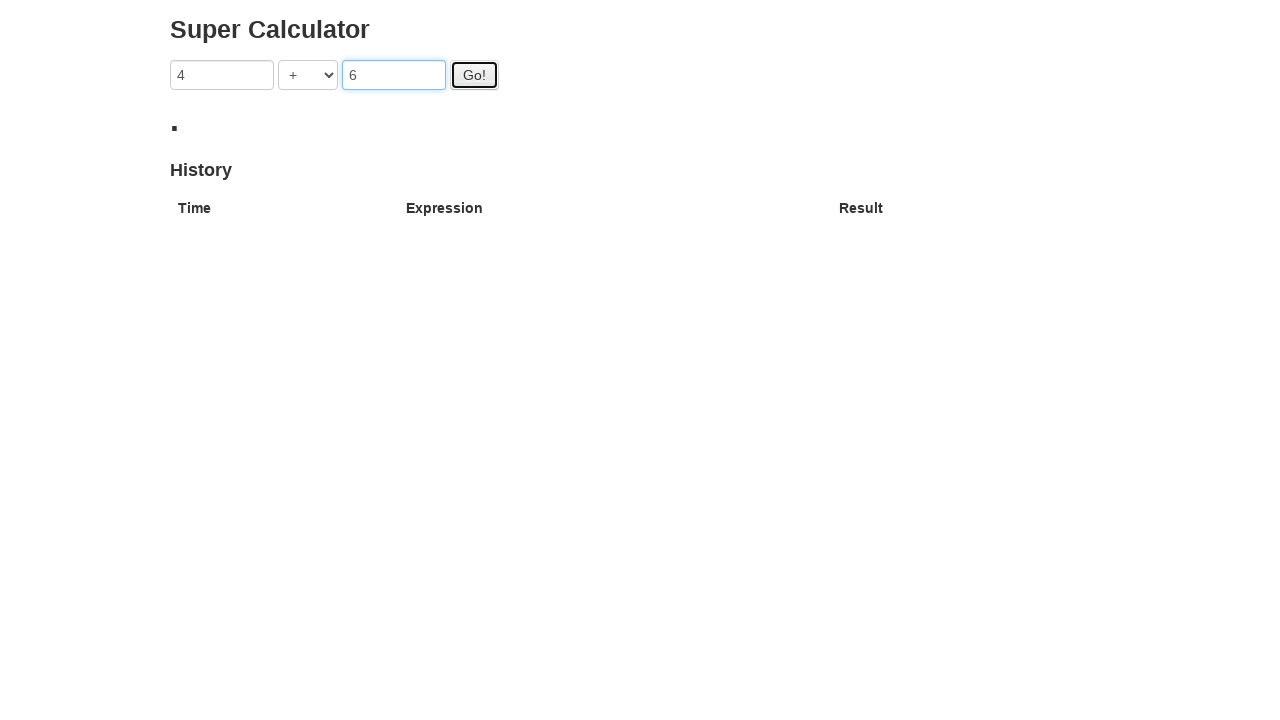

Verified that the result displays 10
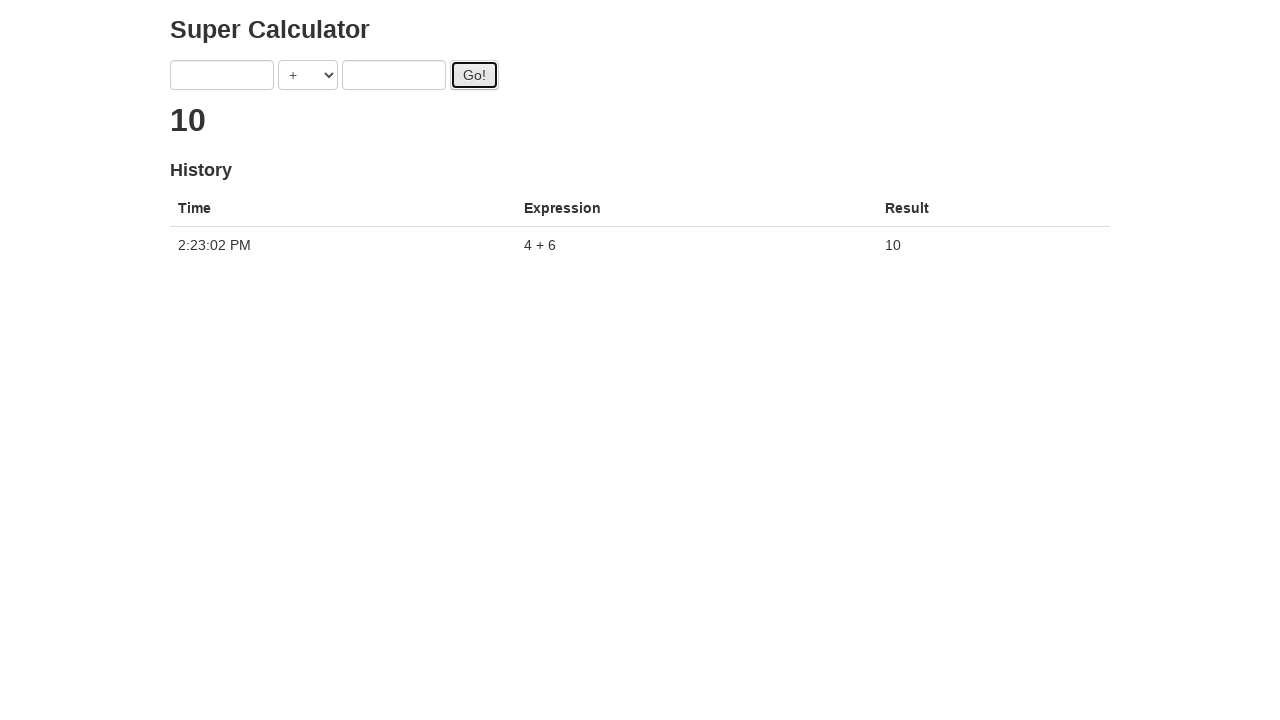

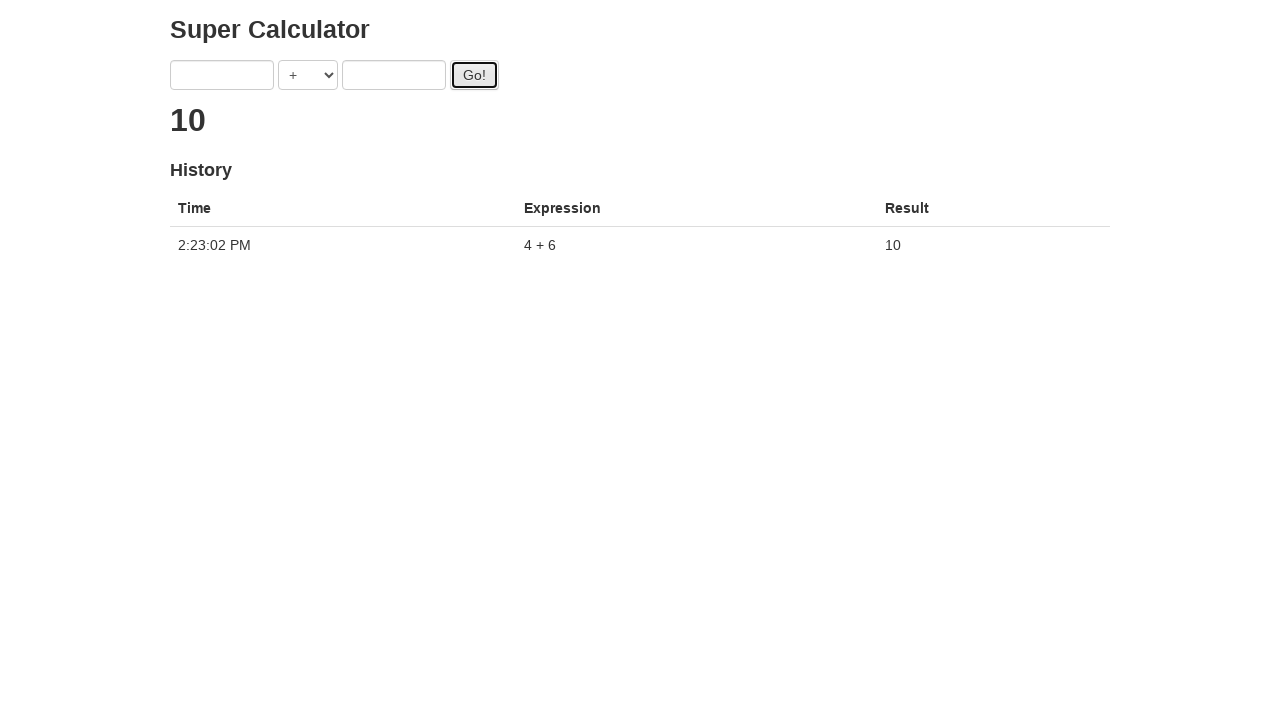